Tests selectable list functionality by clicking on alternating list items (1, 3, 5, 7) in the default tab

Starting URL: https://demo.automationtesting.in/Selectable.html

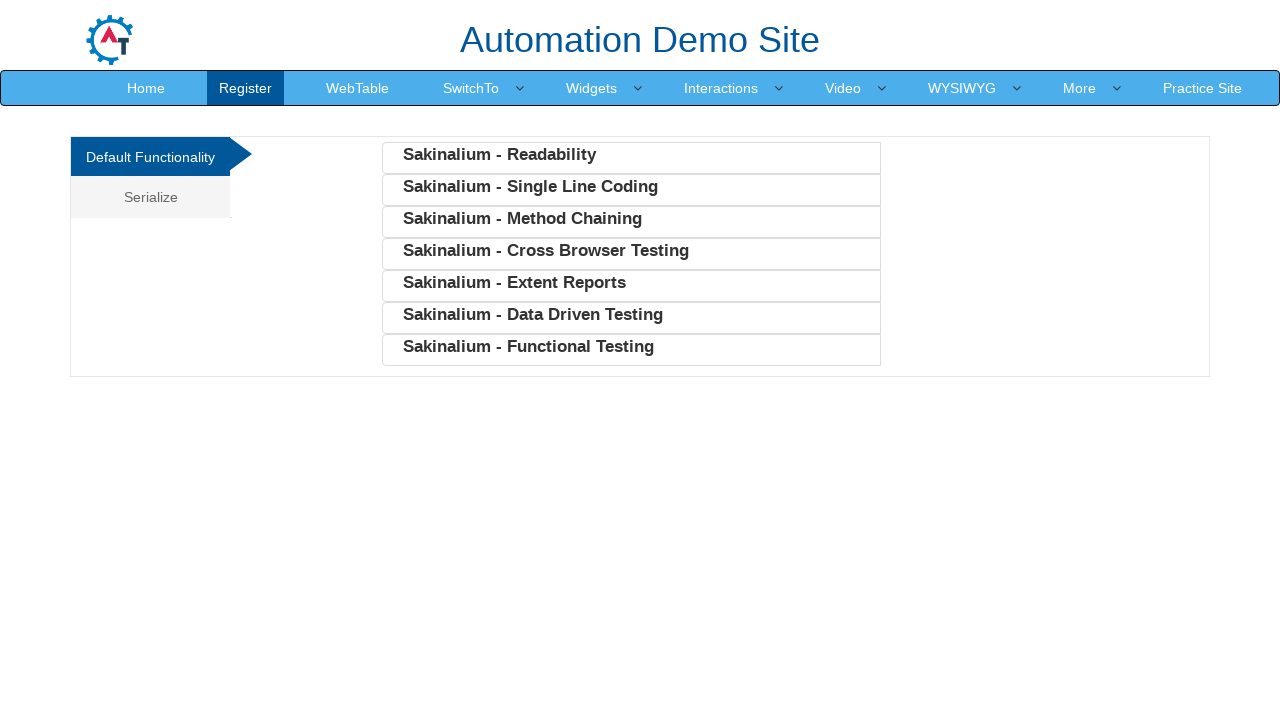

Navigated to selectable list demo page
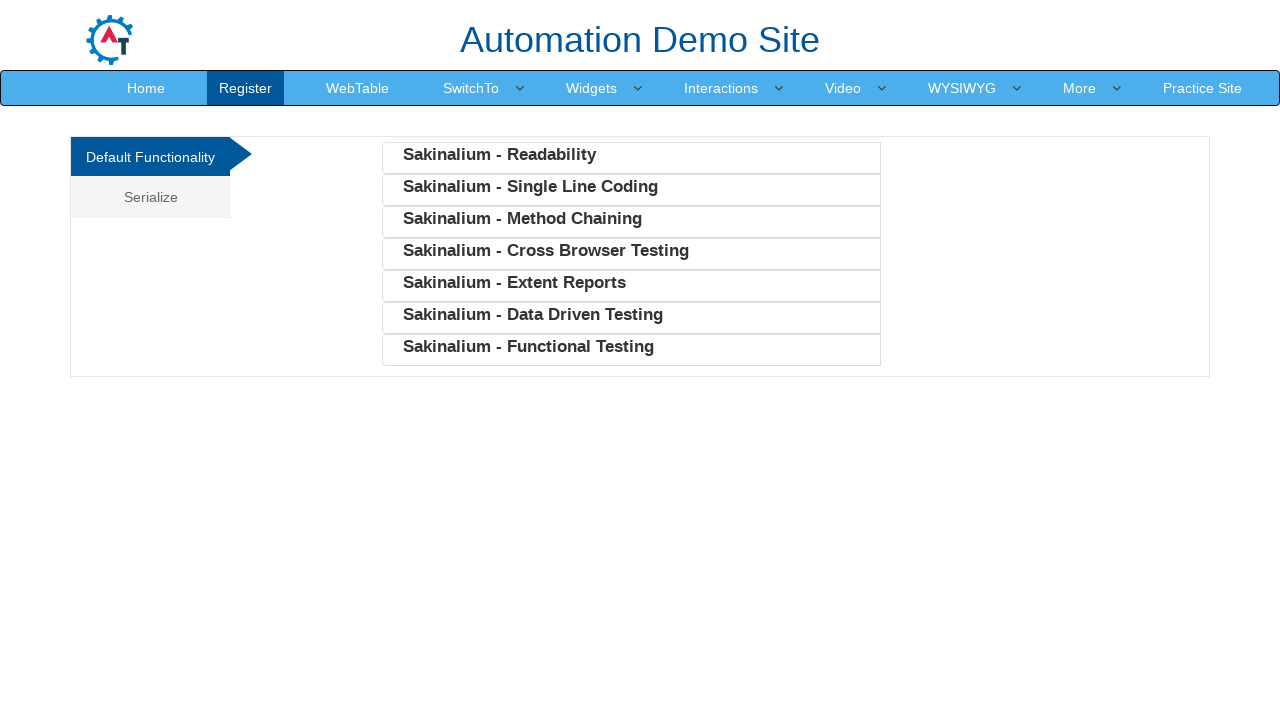

Waited for list item 1 to be visible
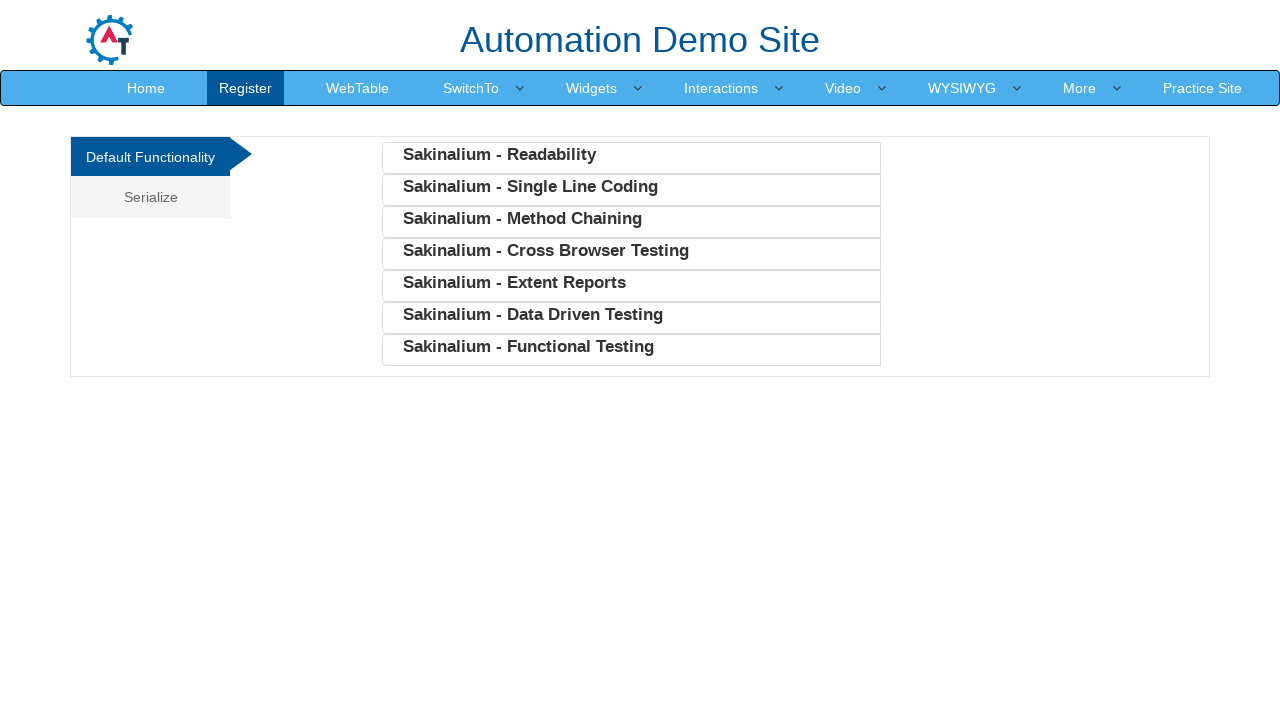

Clicked on list item 1 at (631, 158) on //*[@id="Default"]/ul/li[1]
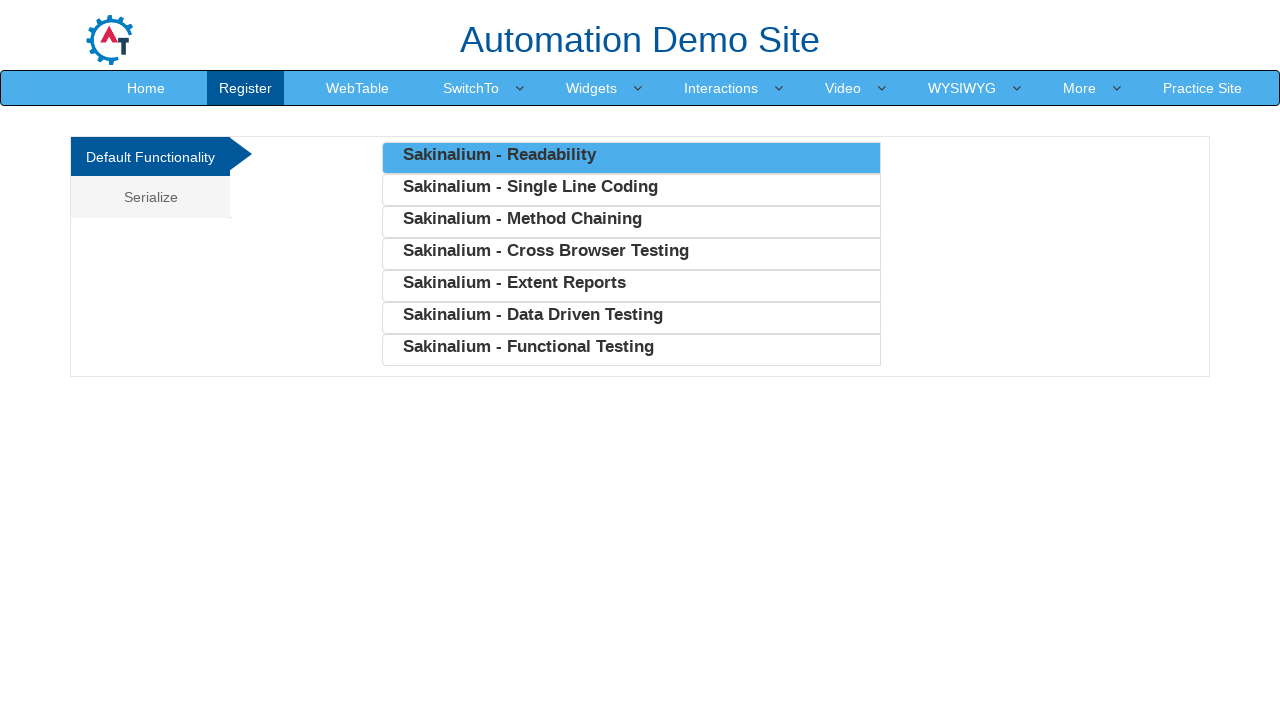

Waited for list item 3 to be visible
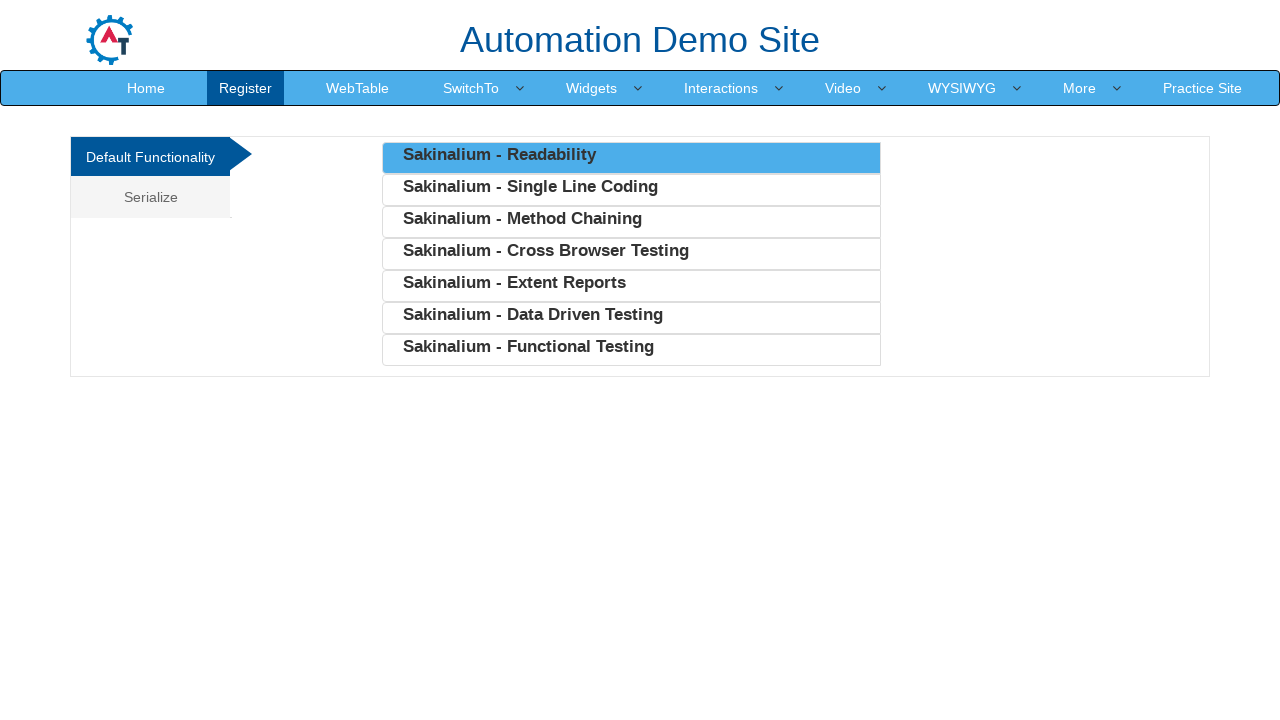

Clicked on list item 3 at (631, 222) on //*[@id="Default"]/ul/li[3]
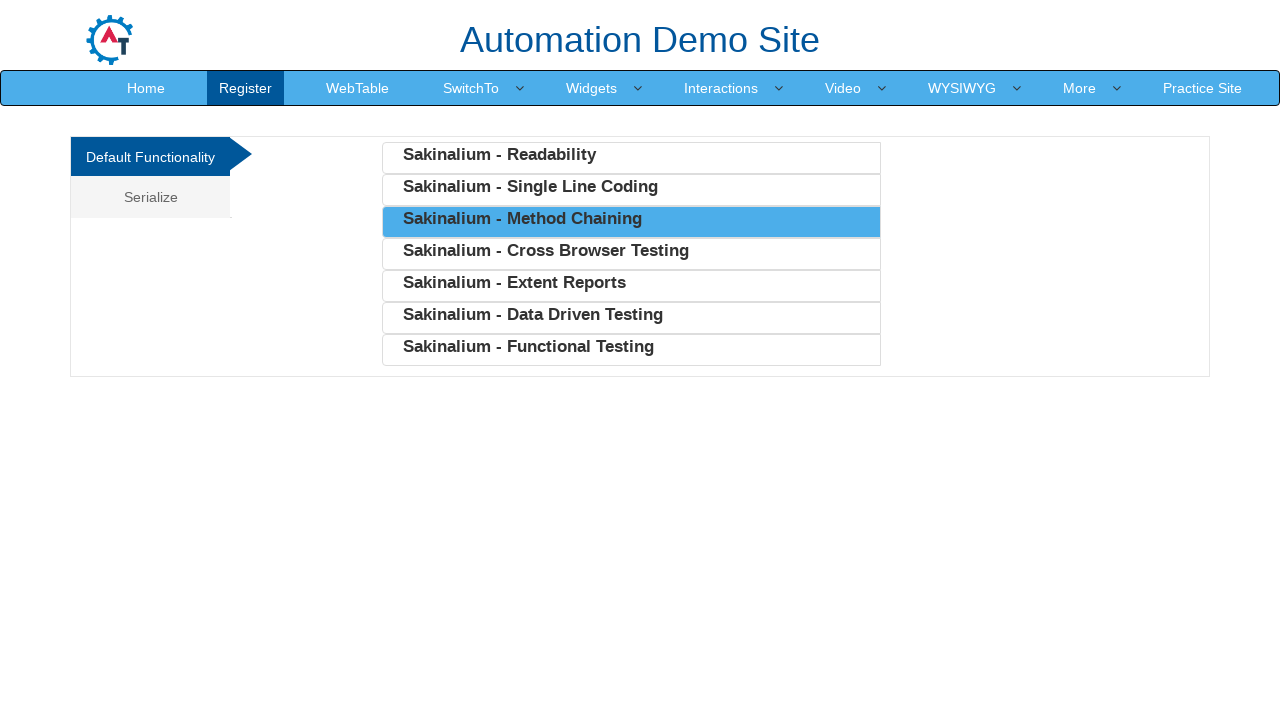

Waited for list item 5 to be visible
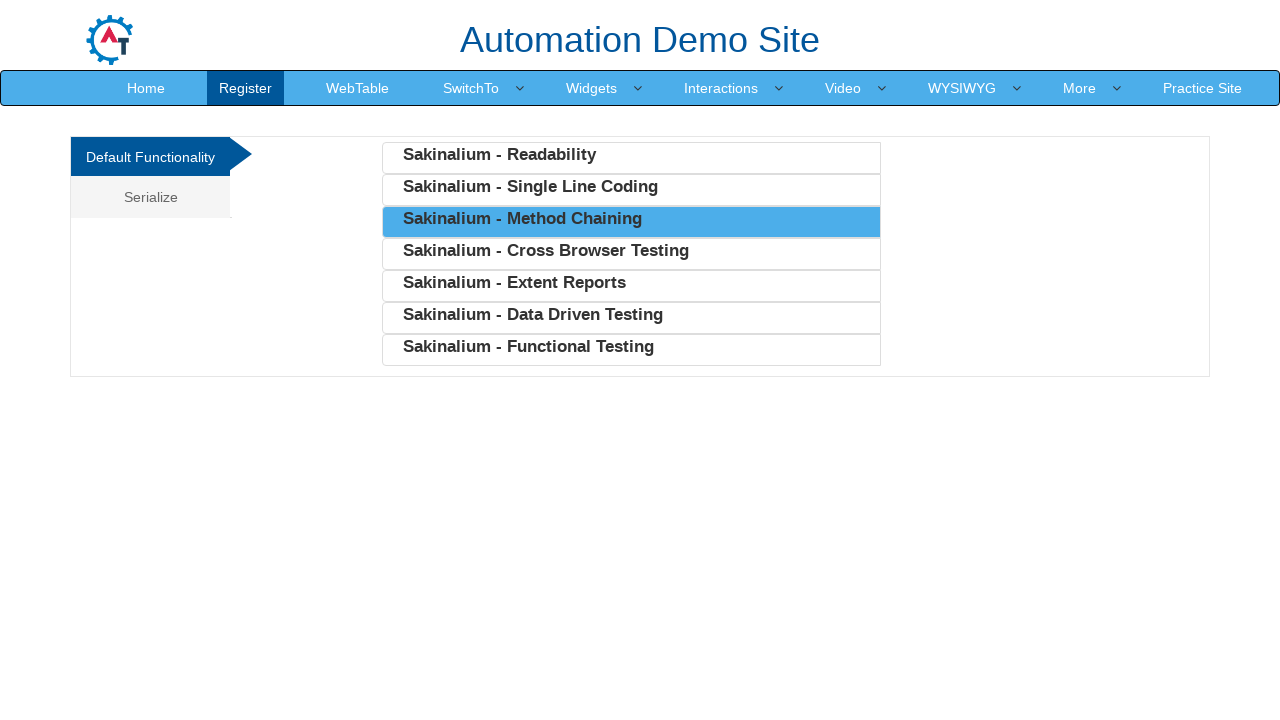

Clicked on list item 5 at (631, 286) on //*[@id="Default"]/ul/li[5]
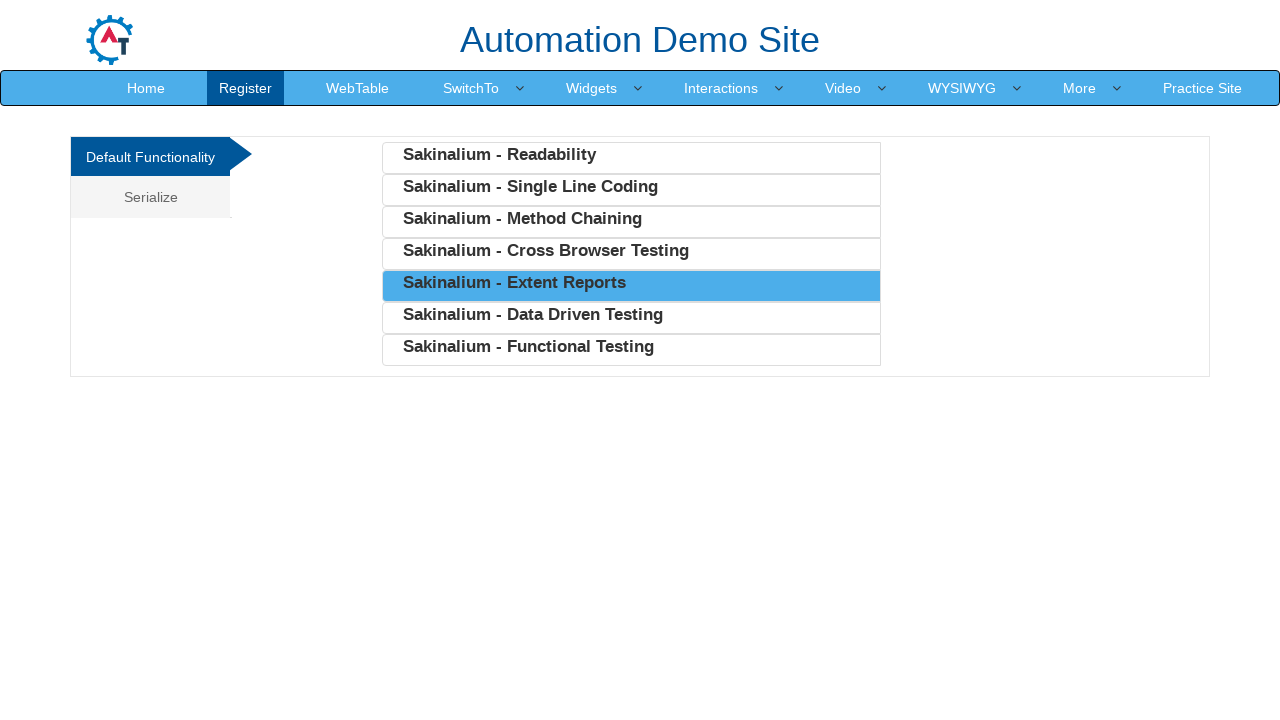

Waited for list item 7 to be visible
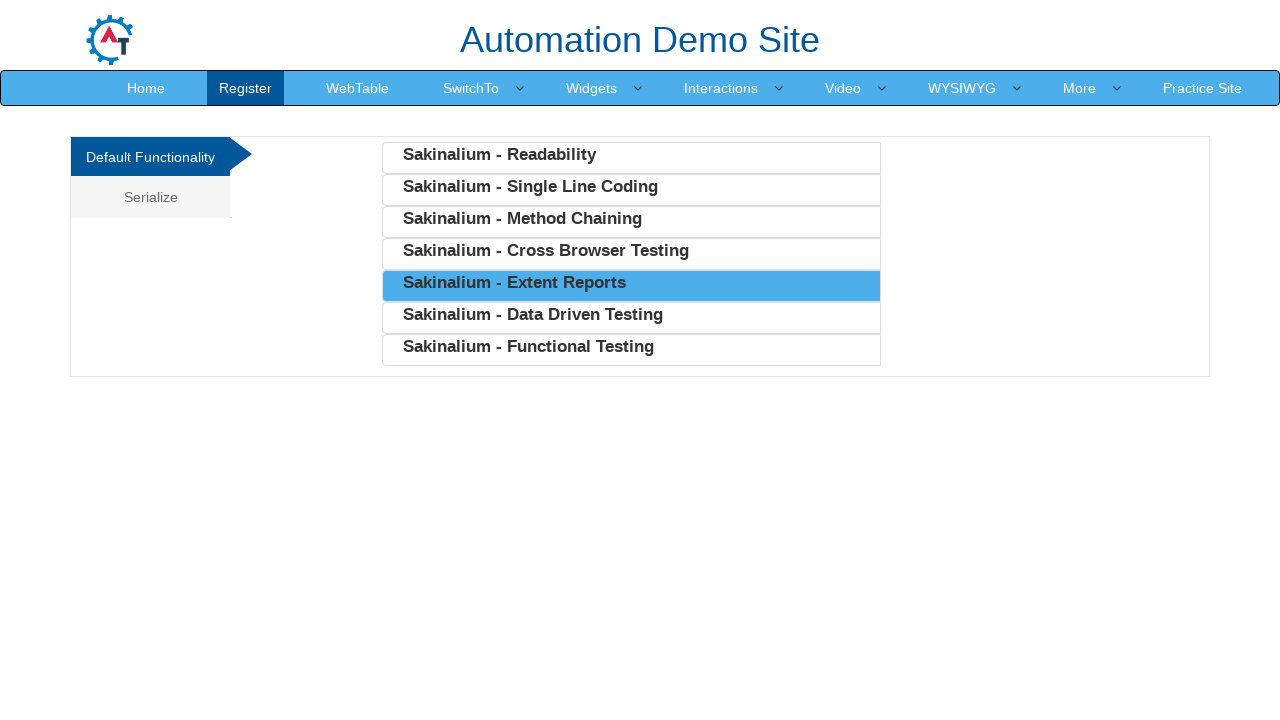

Clicked on list item 7 at (631, 350) on //*[@id="Default"]/ul/li[7]
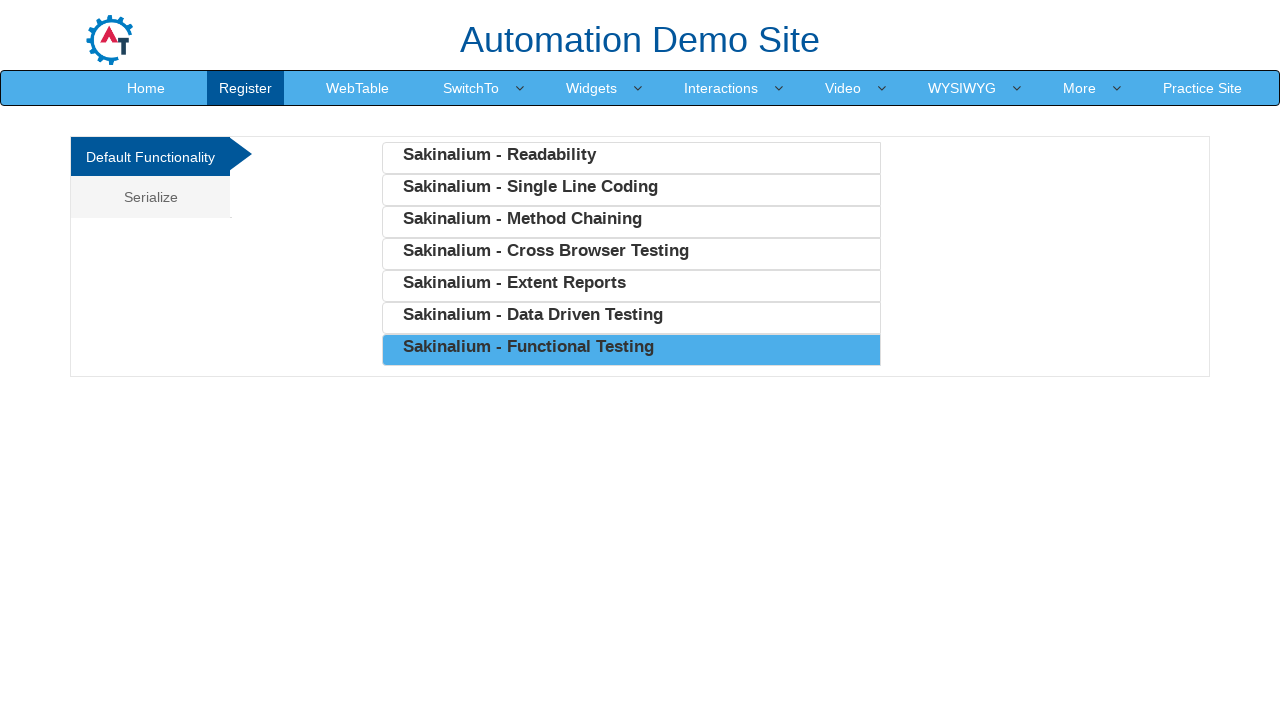

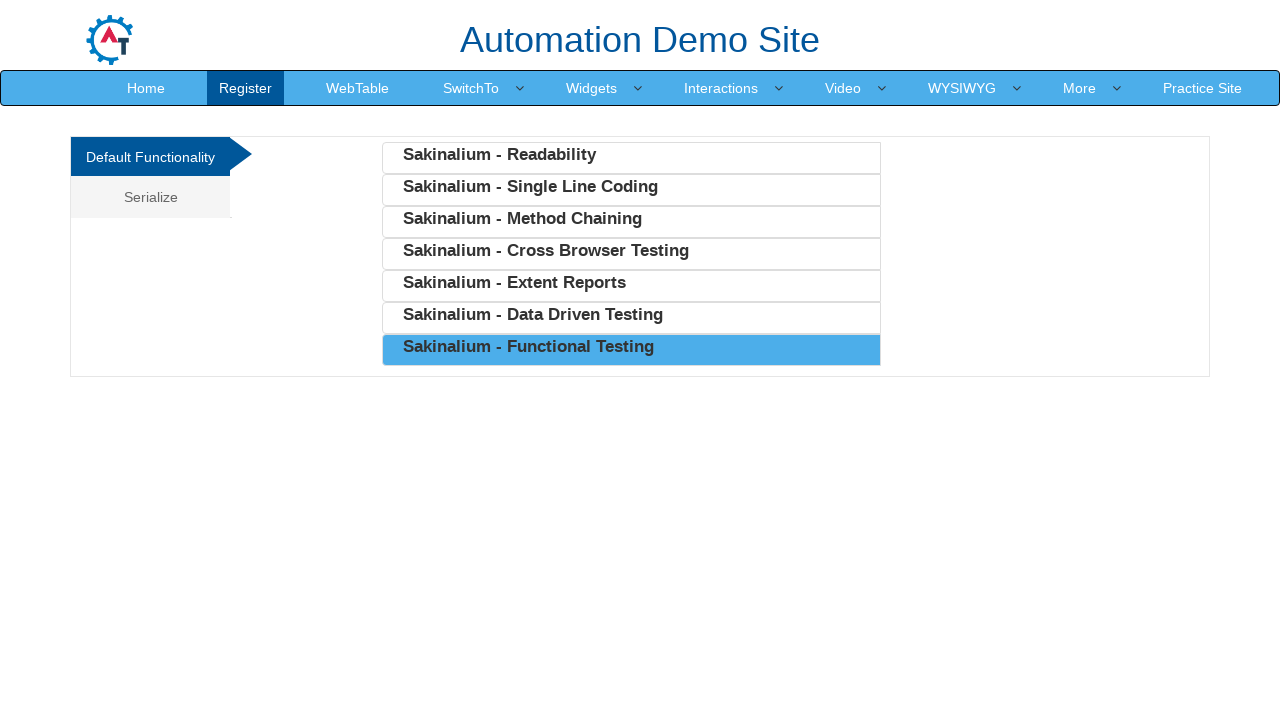